Tests the click and hold interaction on an element by performing a mouse click and hold action on a specific element

Starting URL: https://selenium08.blogspot.com/2020/01/click-and-hold.html

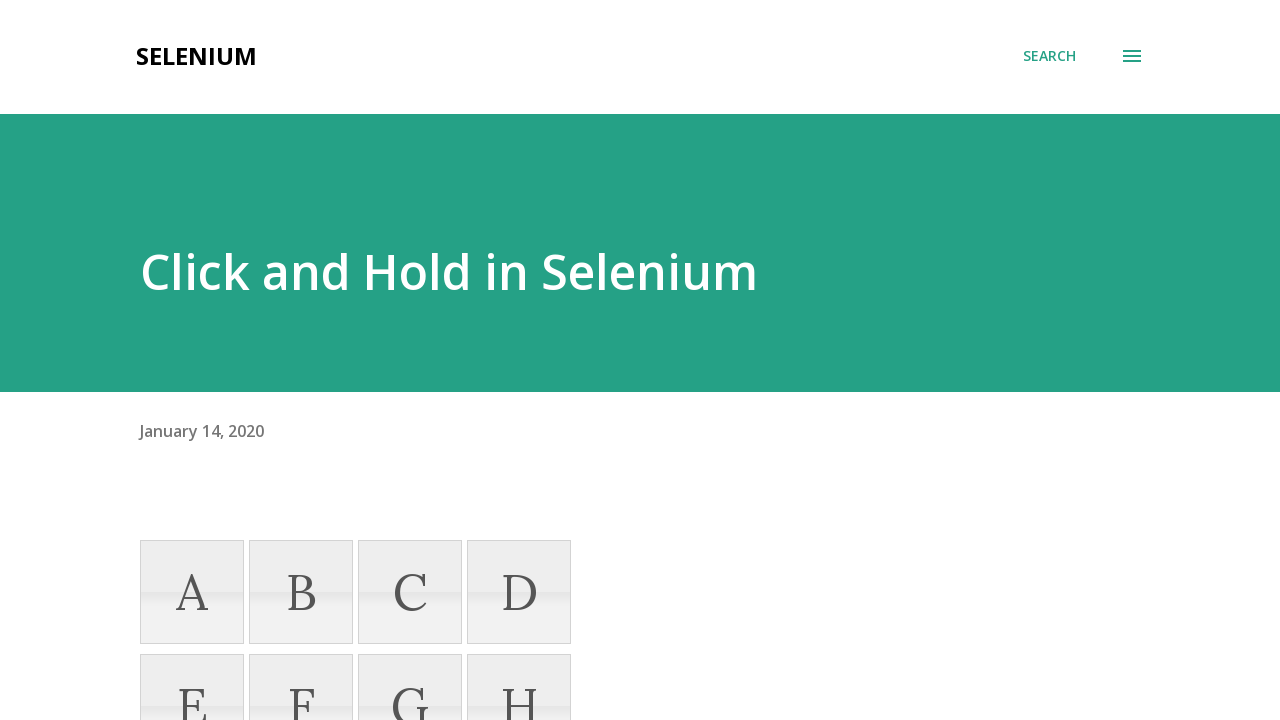

Waited for click and hold element [name='H'] to be visible
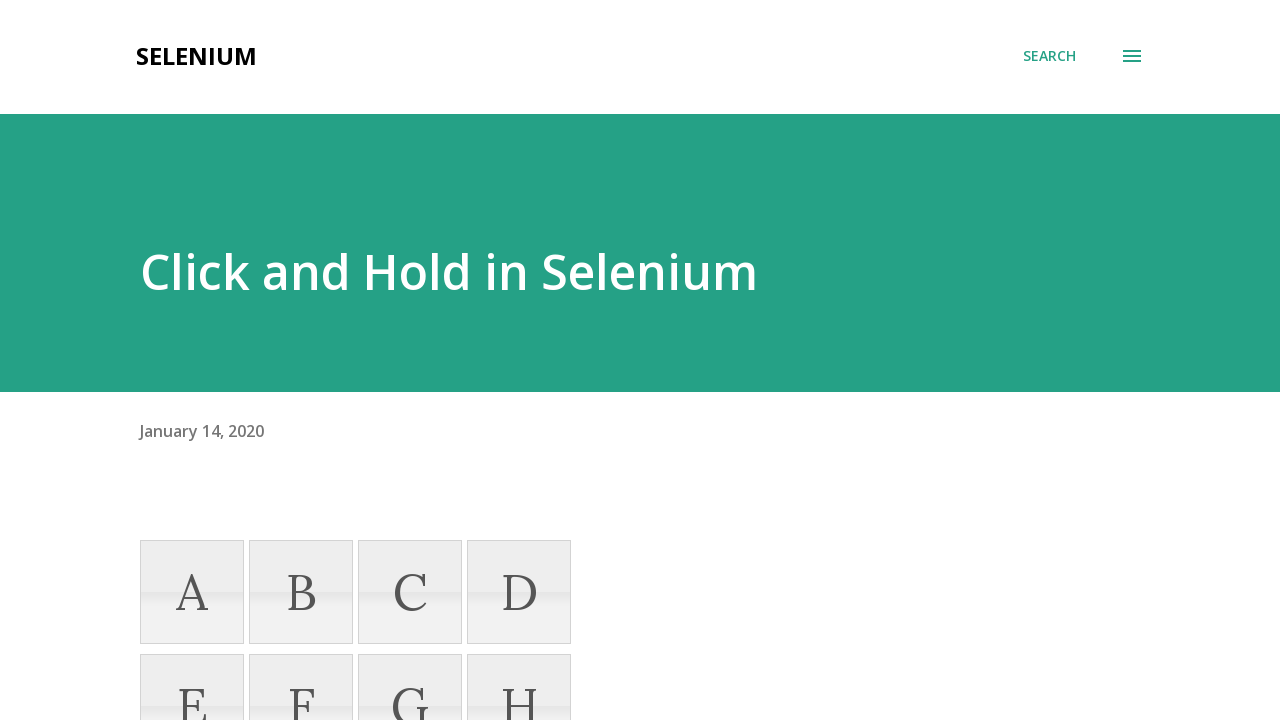

Located the element [name='H'] for click and hold interaction
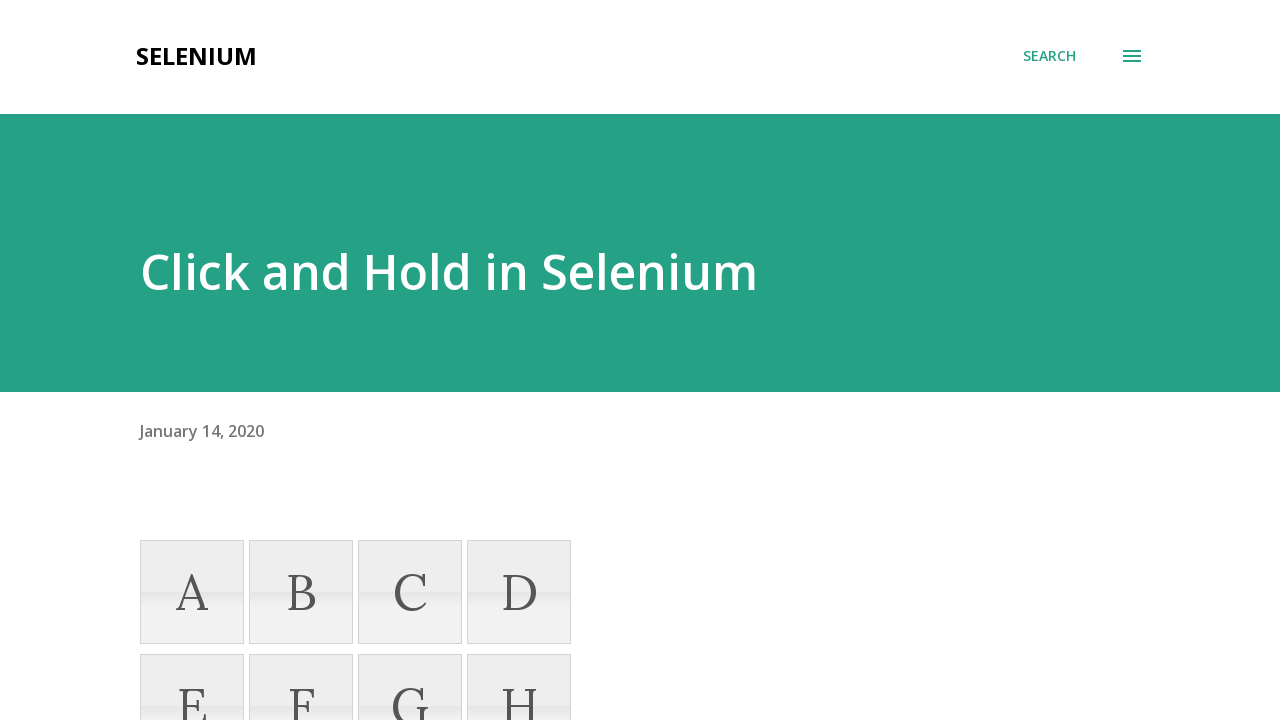

Hovered over the element [name='H'] at (519, 668) on [name='H']
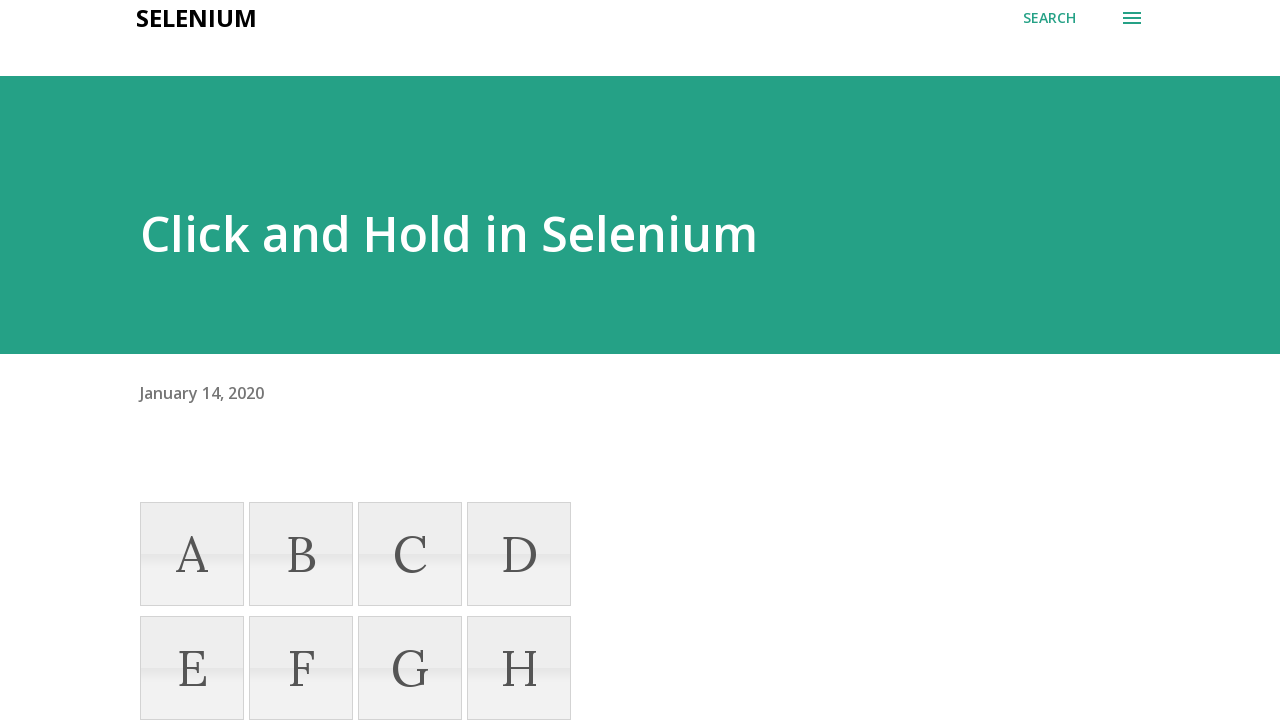

Pressed mouse button down to initiate click and hold at (519, 668)
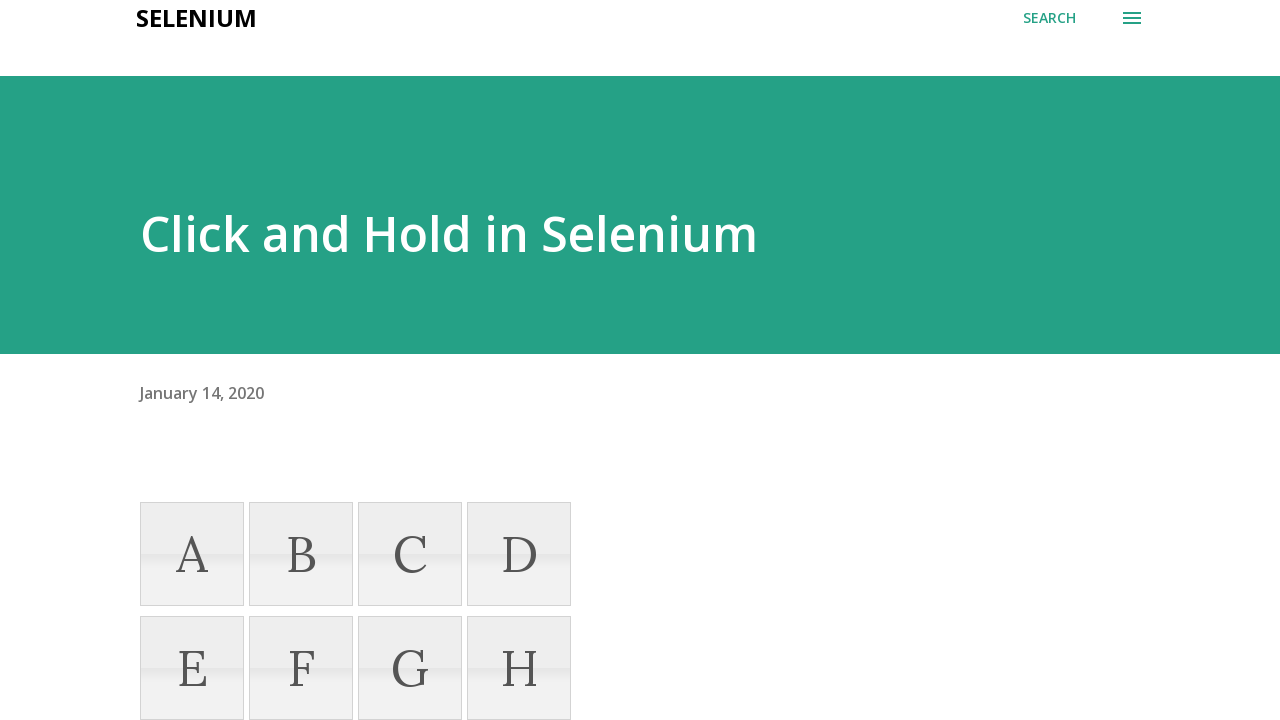

Held mouse button for 2000ms to simulate click and hold behavior
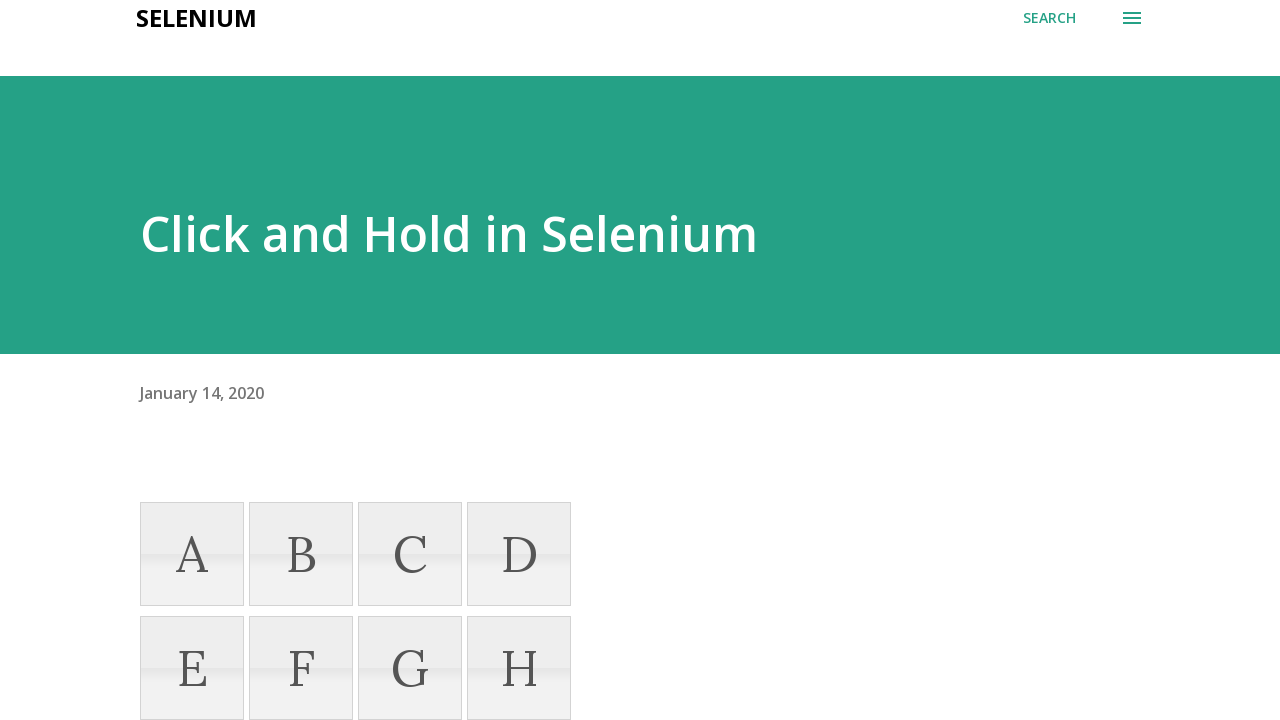

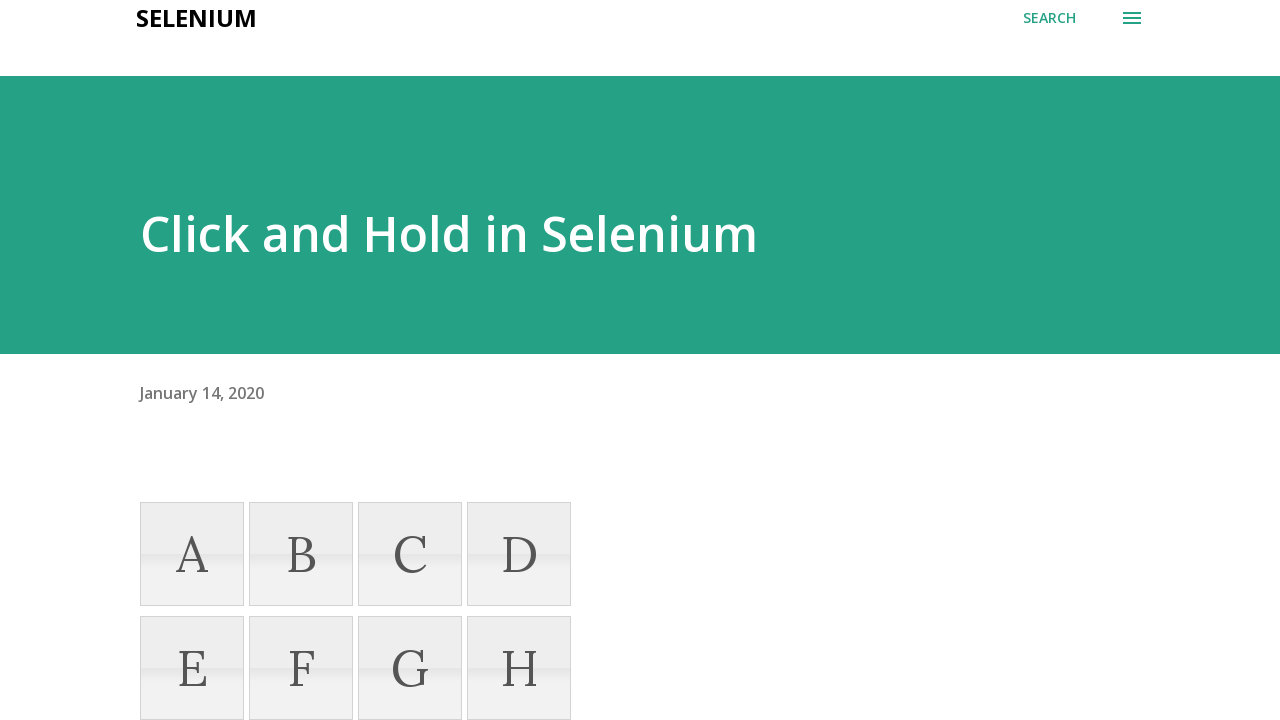